Tests that the home page loads correctly by verifying the page title matches the expected furniture store title

Starting URL: https://www.homeandstuff.com/

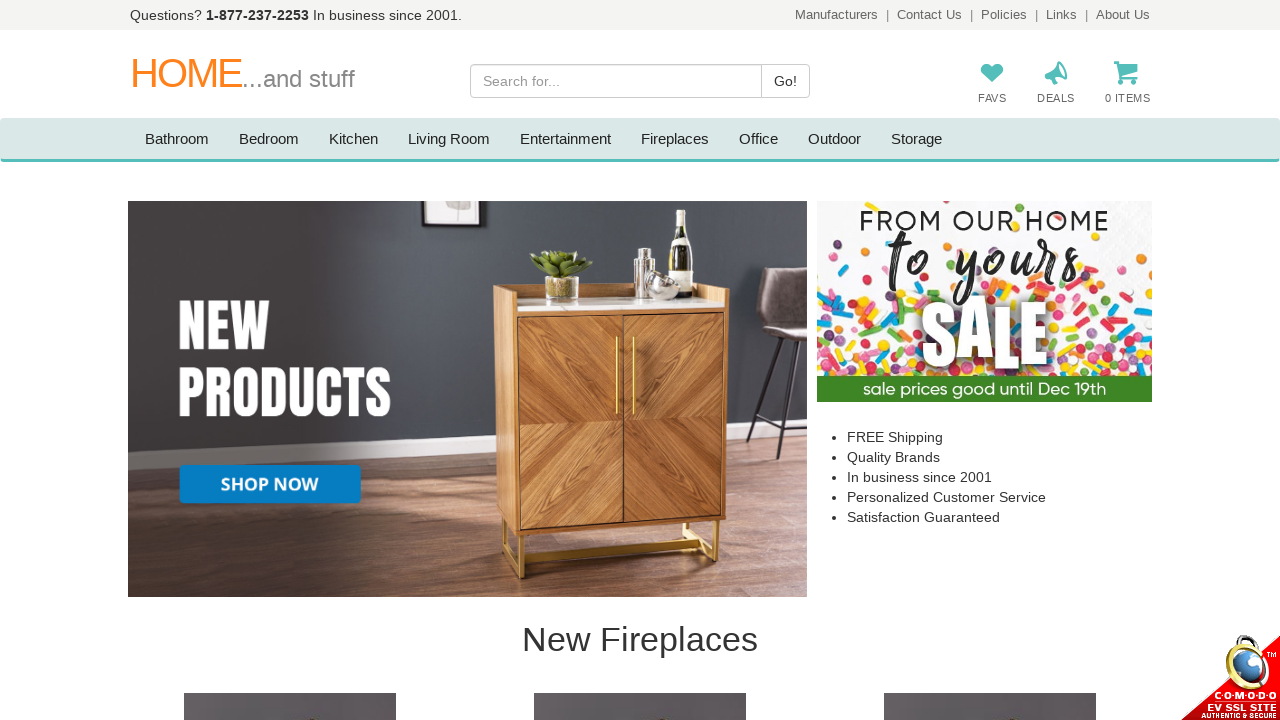

Navigated to Home and Stuff furniture store homepage
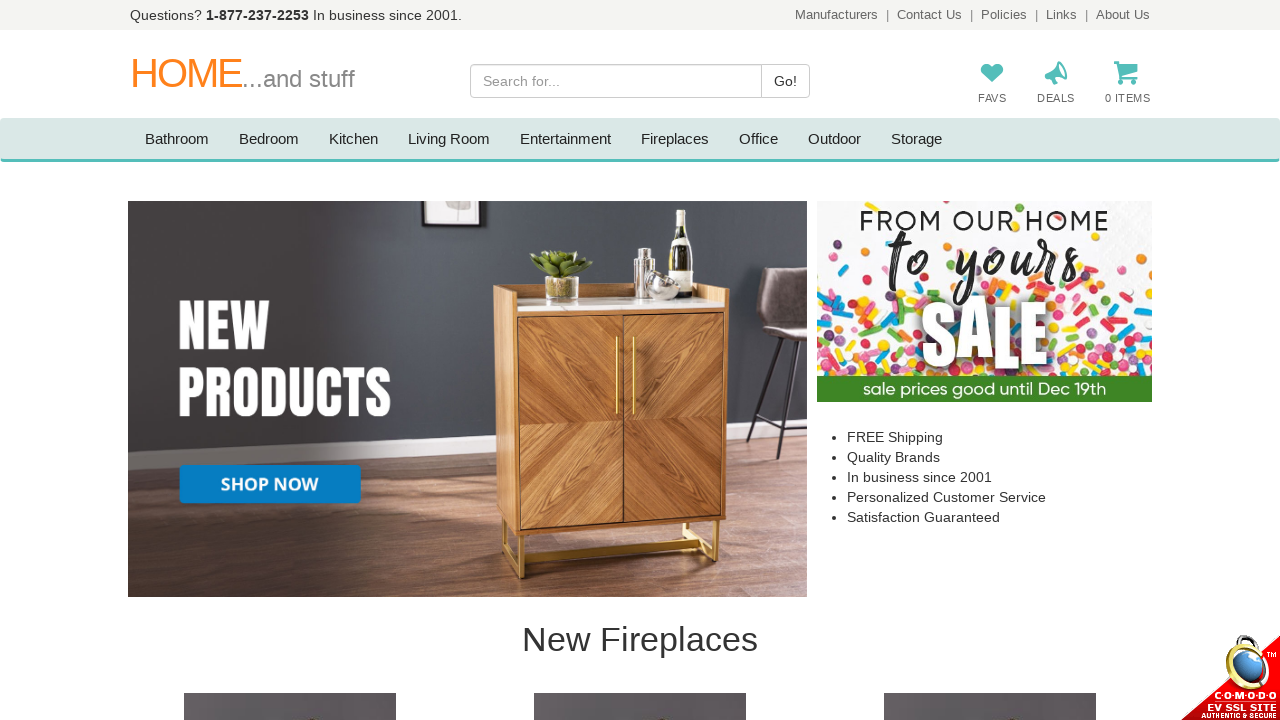

Set expected page title for furniture store
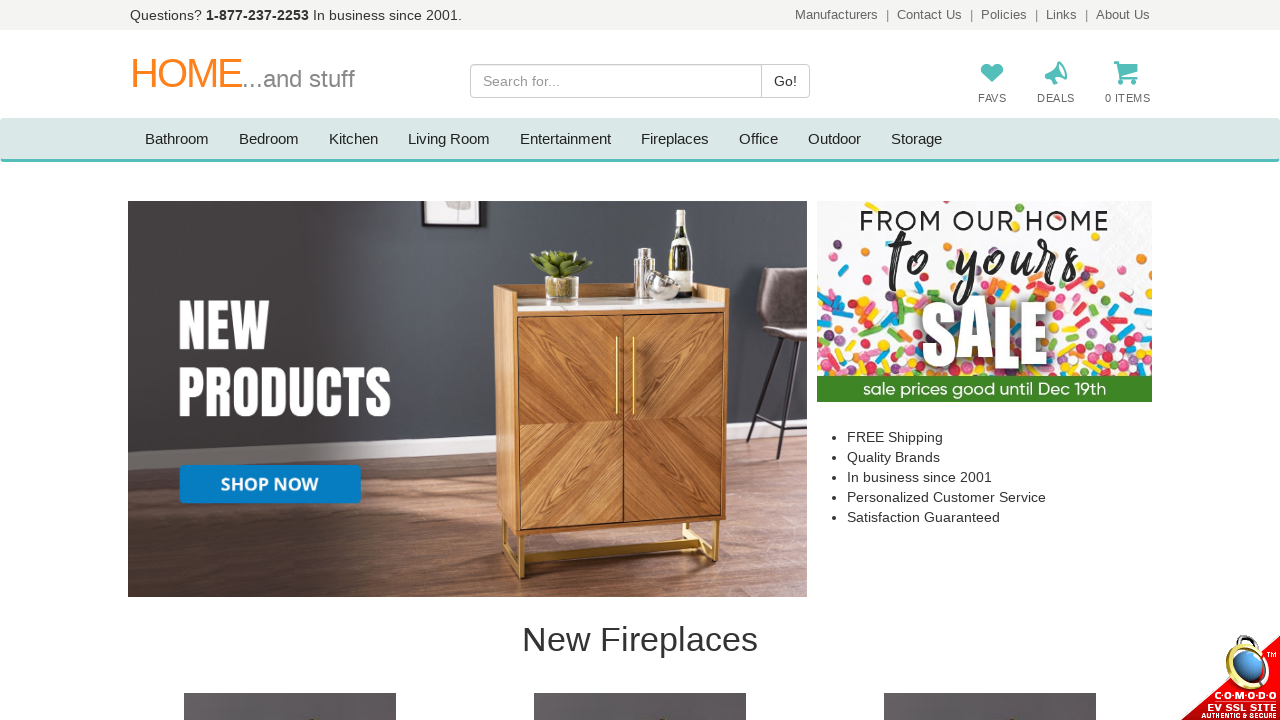

Retrieved actual page title: 'Furniture, Kitchen, Dining Room, Entertainment, Bedroom Sets, Outdoor, Fireplaces'
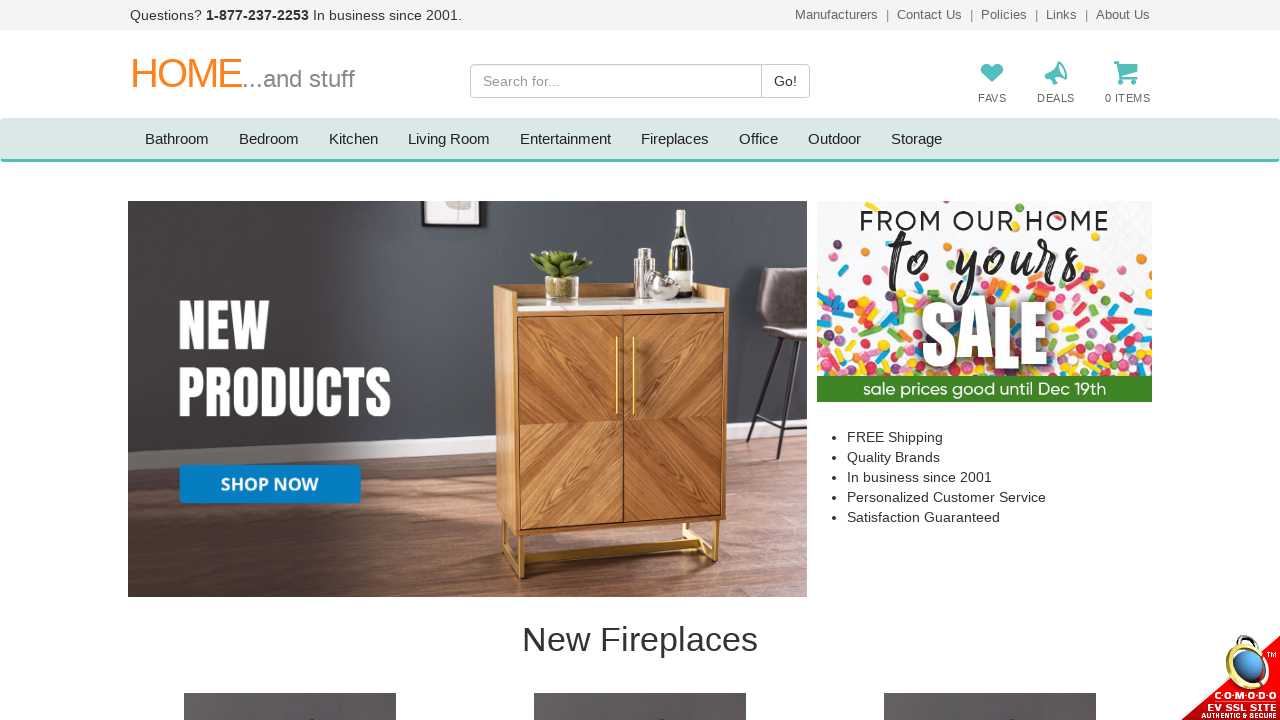

Verified page title matches expected furniture store title
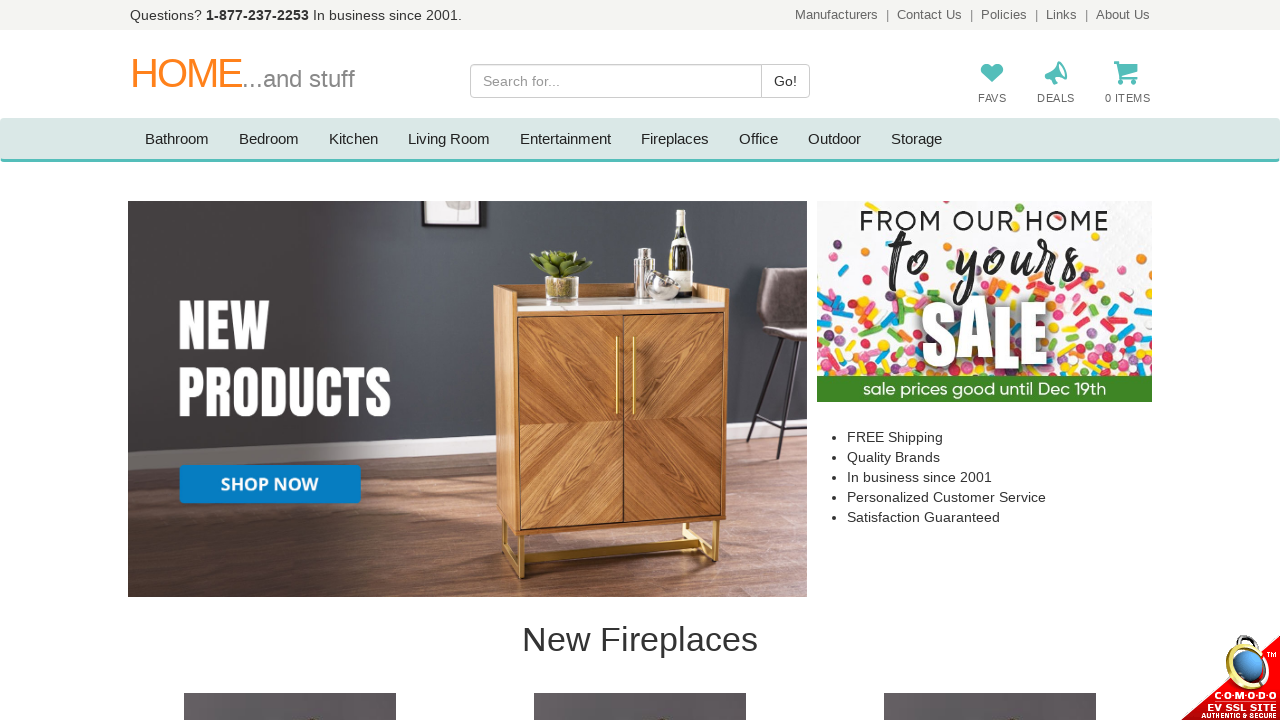

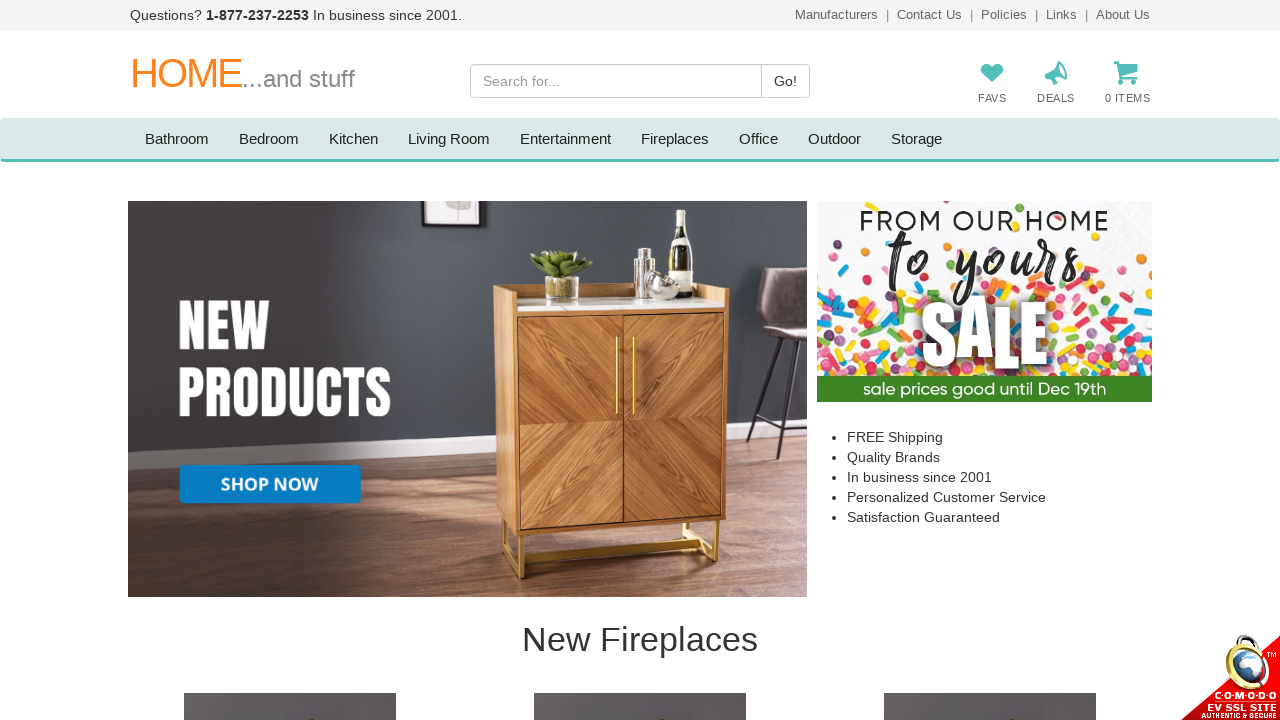